Tests finding all elements by class name, verifying the count and accessing specific elements by index

Starting URL: https://kristinek.github.io/site/examples/locators

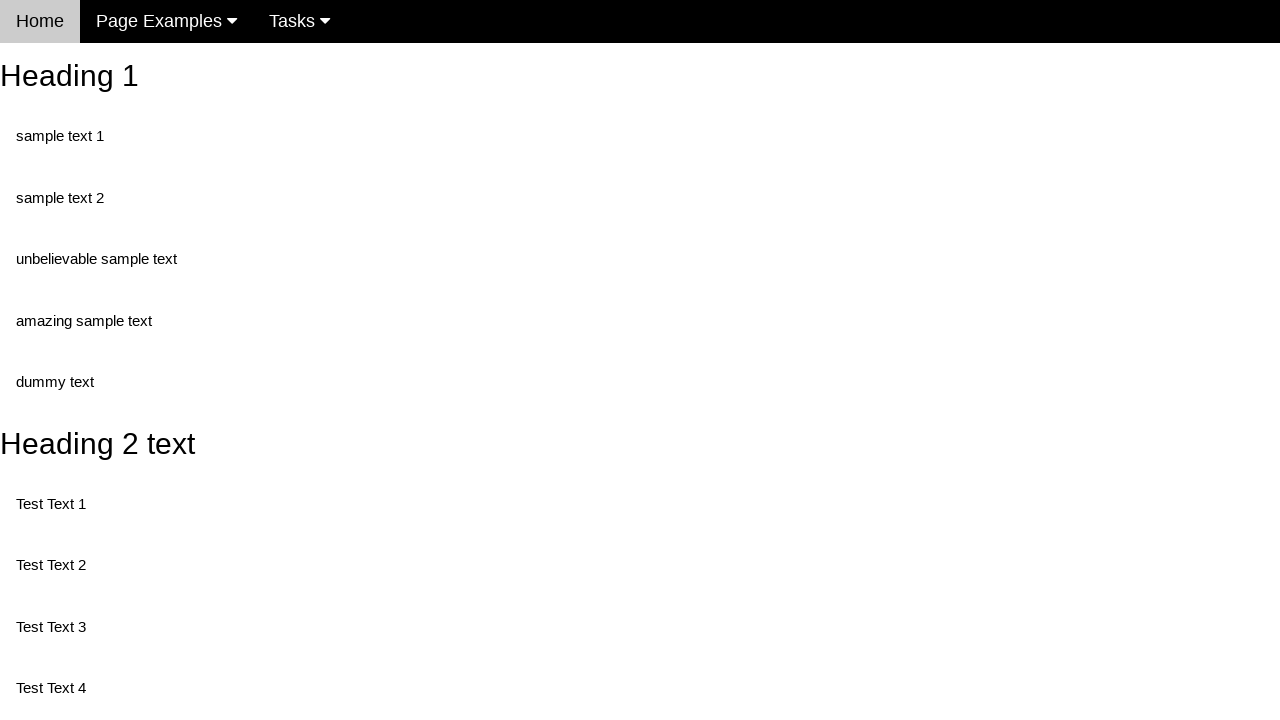

Navigated to locators example page
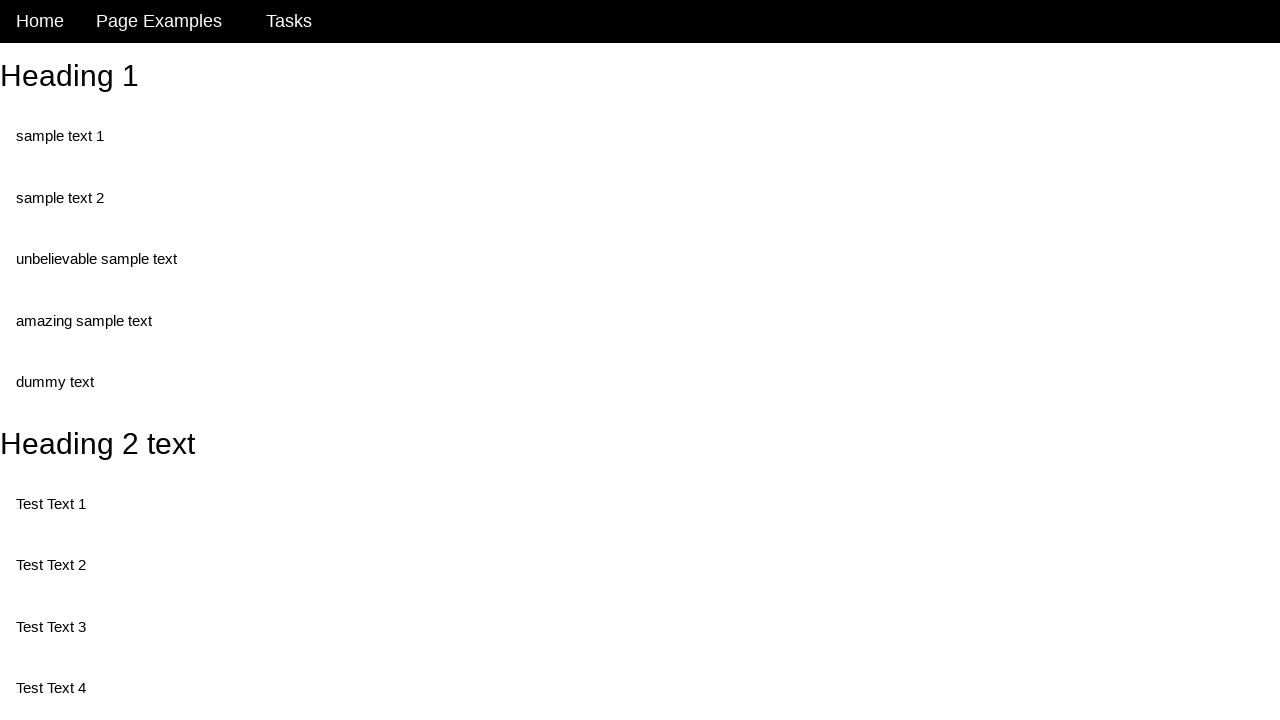

Located all elements with class 'test'
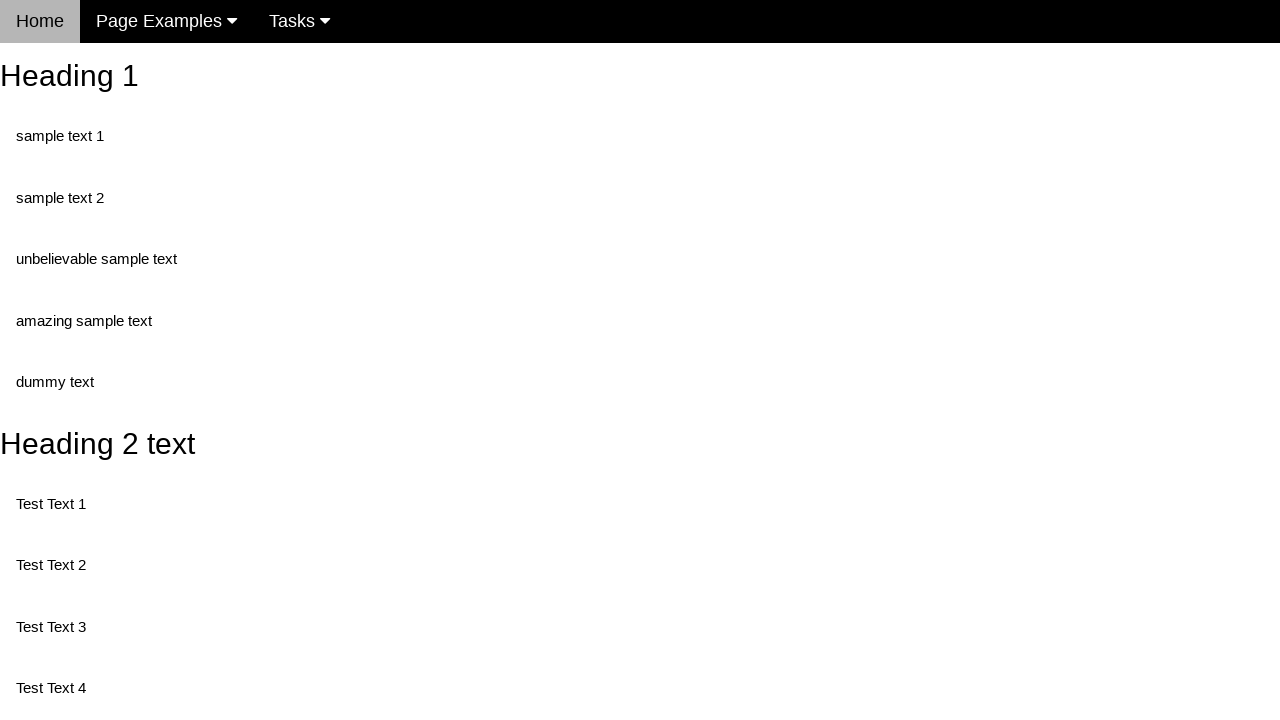

Waited for first element with class 'test' to be present
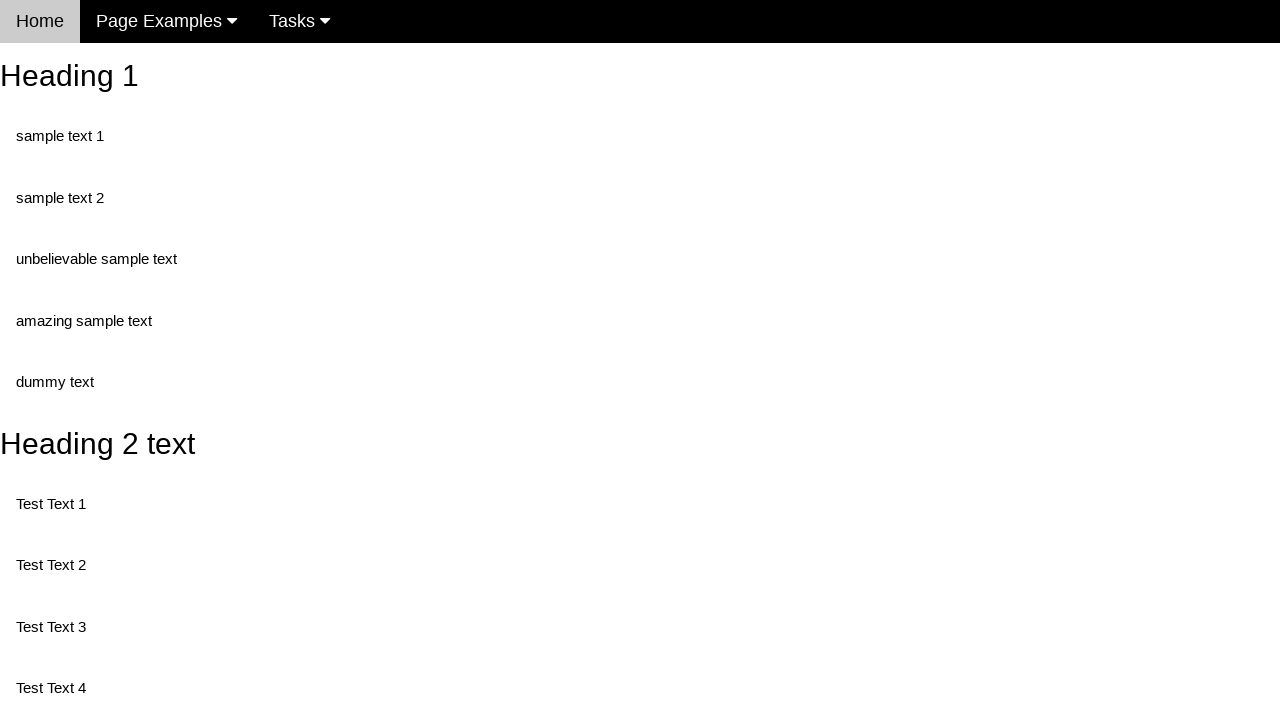

Verified that exactly 5 elements with class 'test' are present
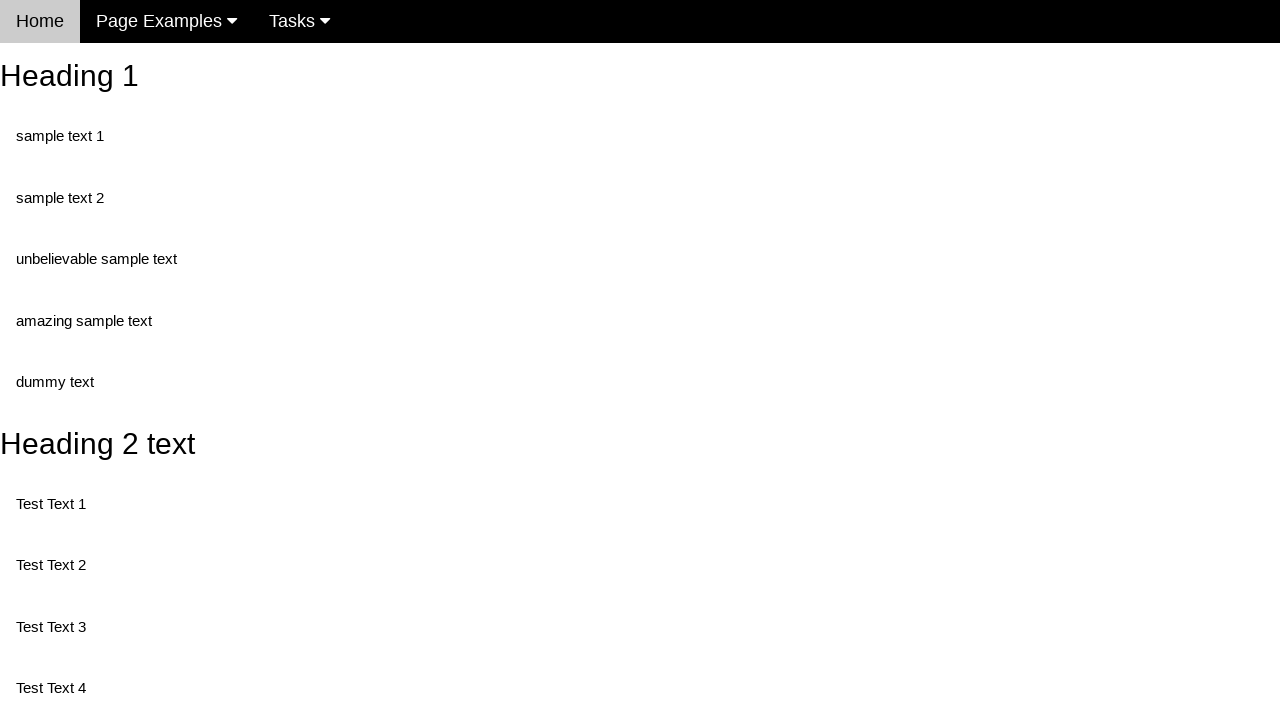

Verified that the third element (index 2) contains the text 'Test Text 4'
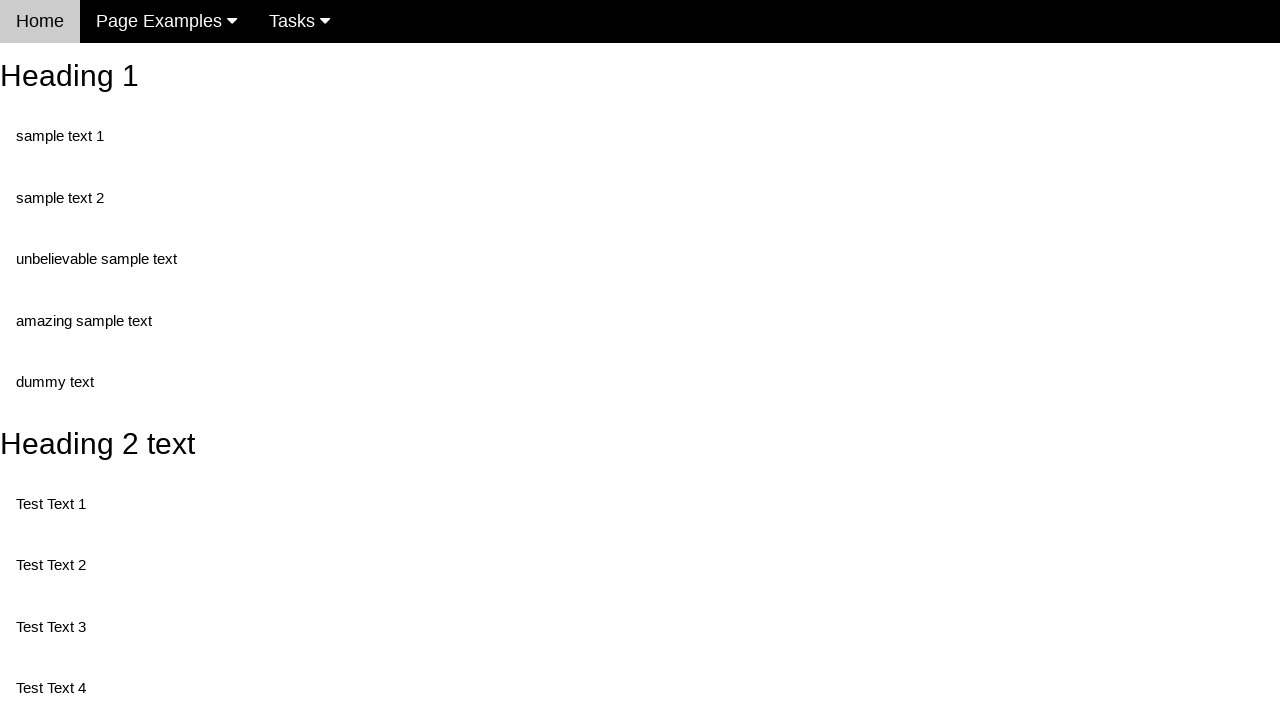

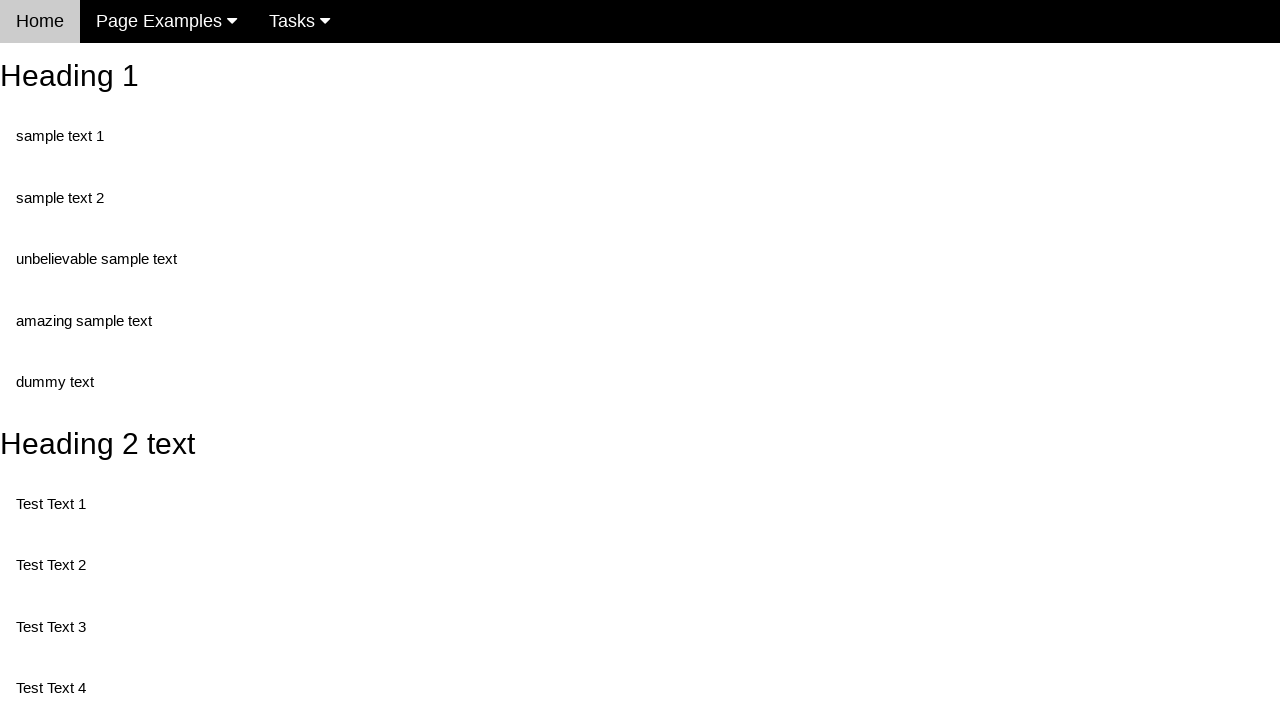